Verifies that the page title of the OrangeHRM application is correct

Starting URL: https://opensource-demo.orangehrmlive.com/web/index.php

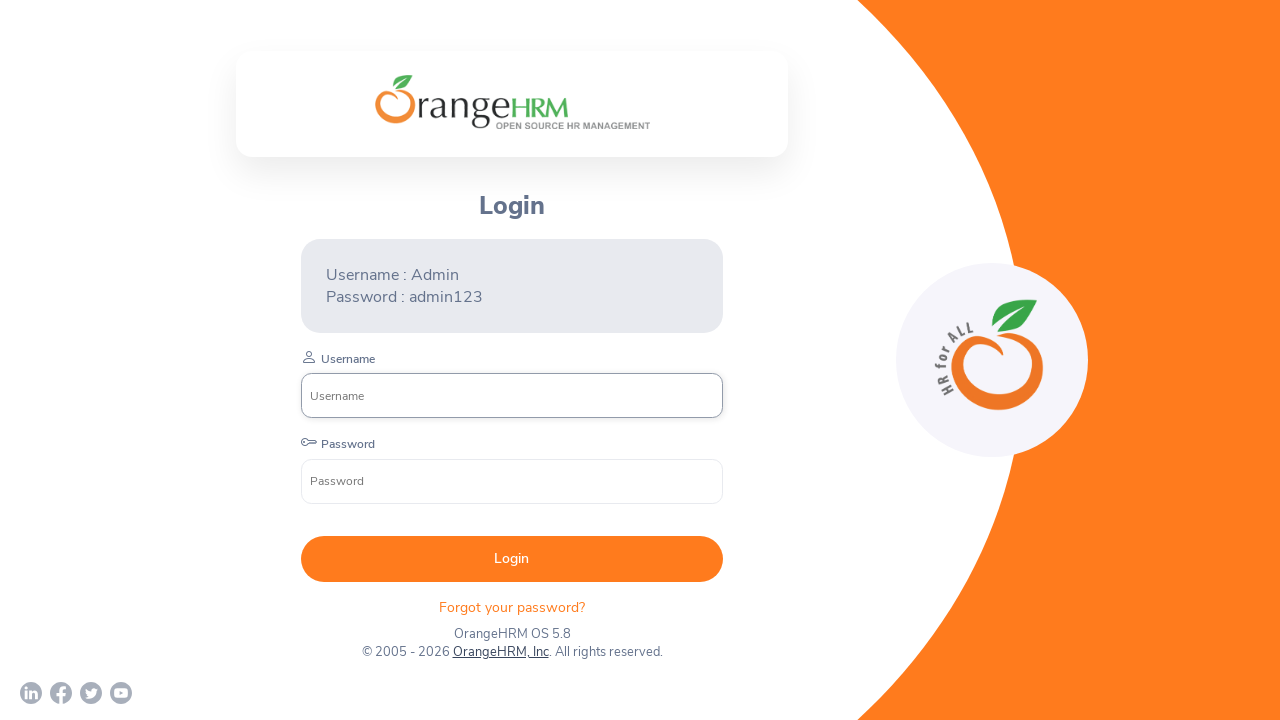

Retrieved page title from OrangeHRM application
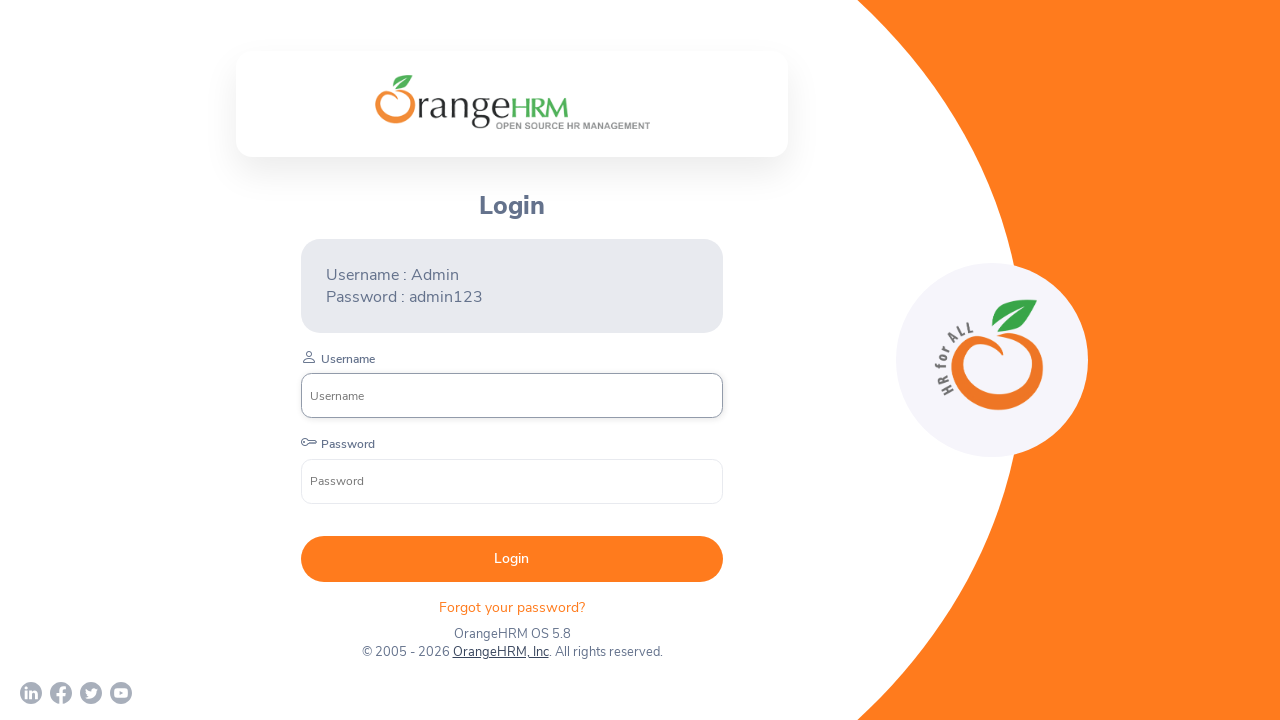

Verified that page title is 'OrangeHRM' - assertion passed
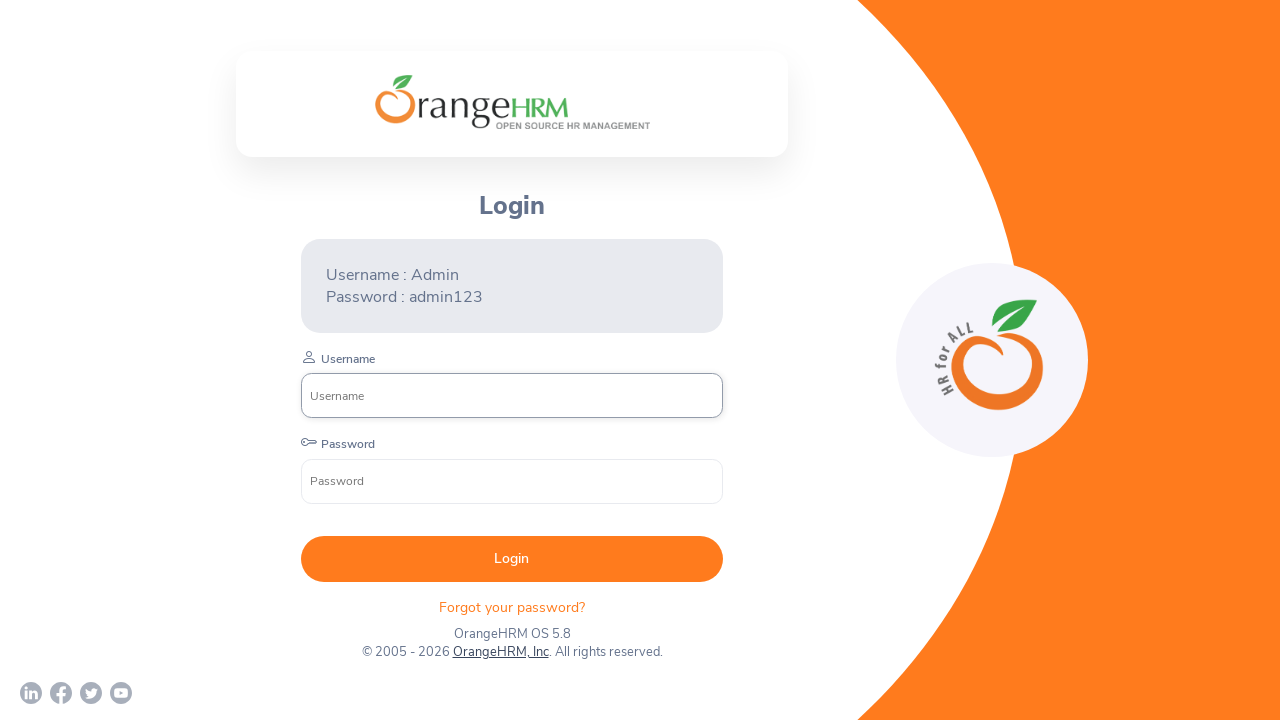

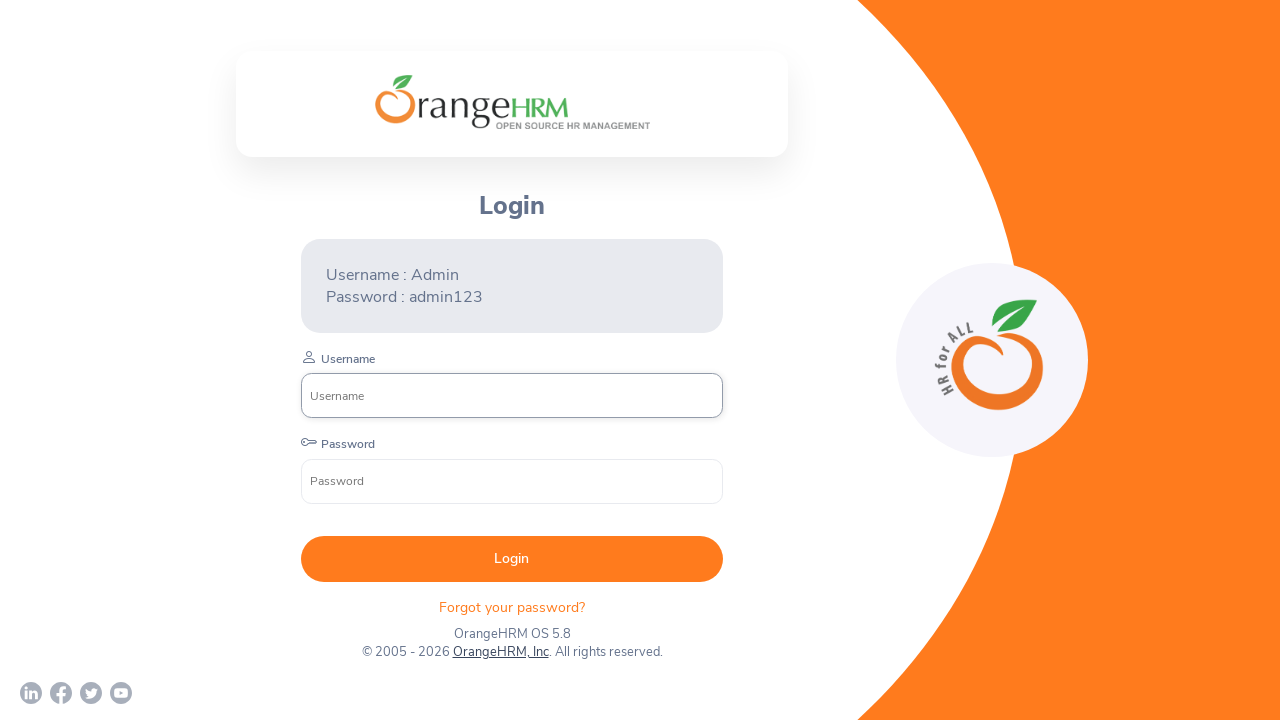